Tests a registration form by filling all required input fields in the first block and submitting the form to verify successful registration

Starting URL: http://suninjuly.github.io/registration2.html

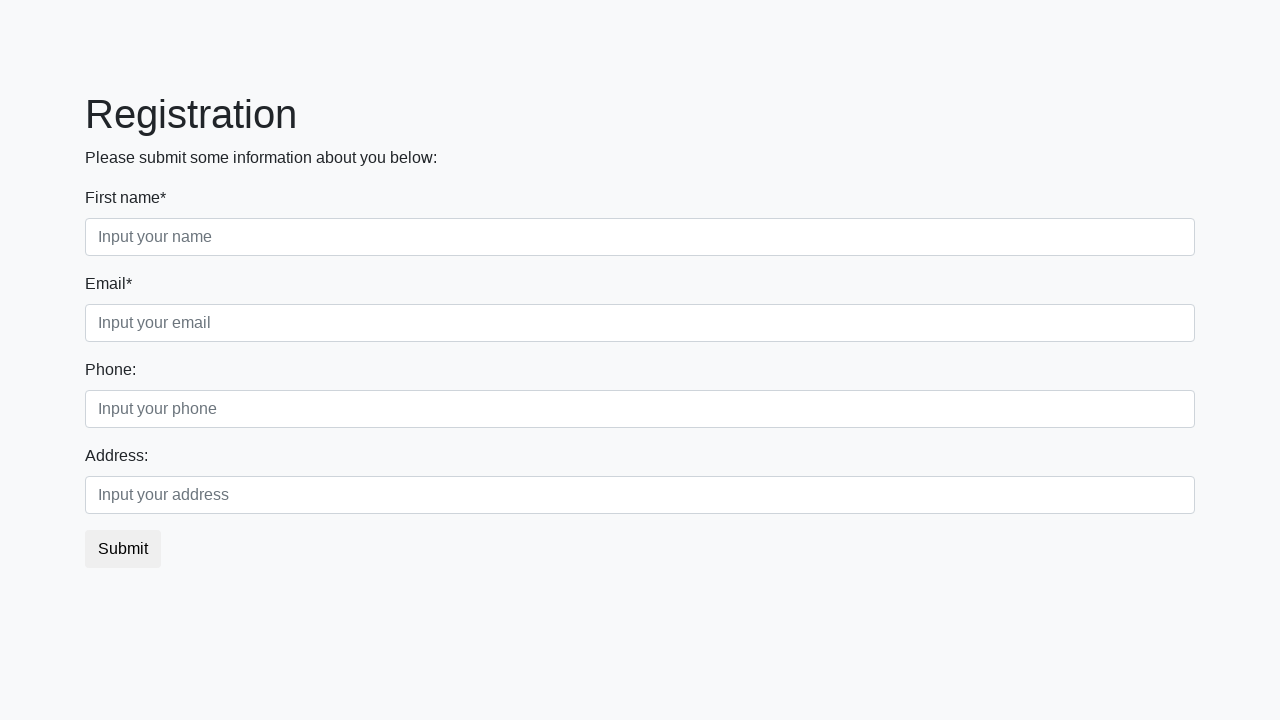

Located all input fields in the first registration block
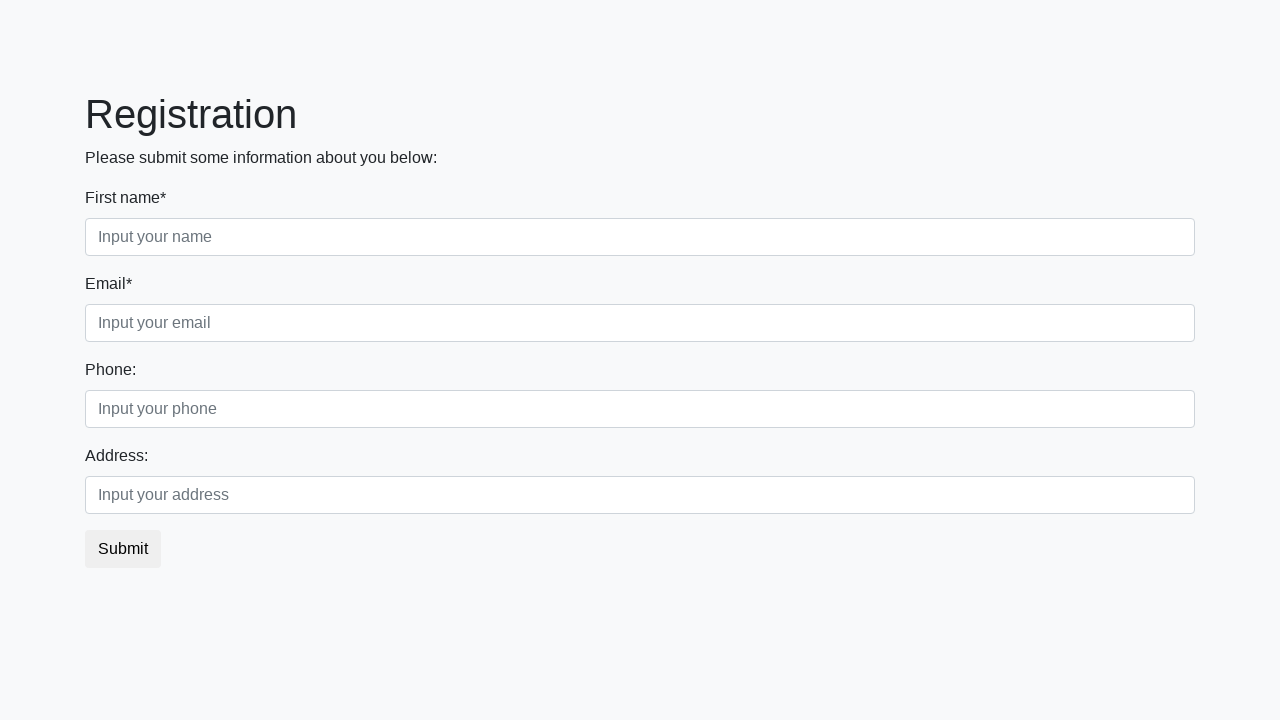

Filled a required input field with 'Test Data' on div.first_block input >> nth=0
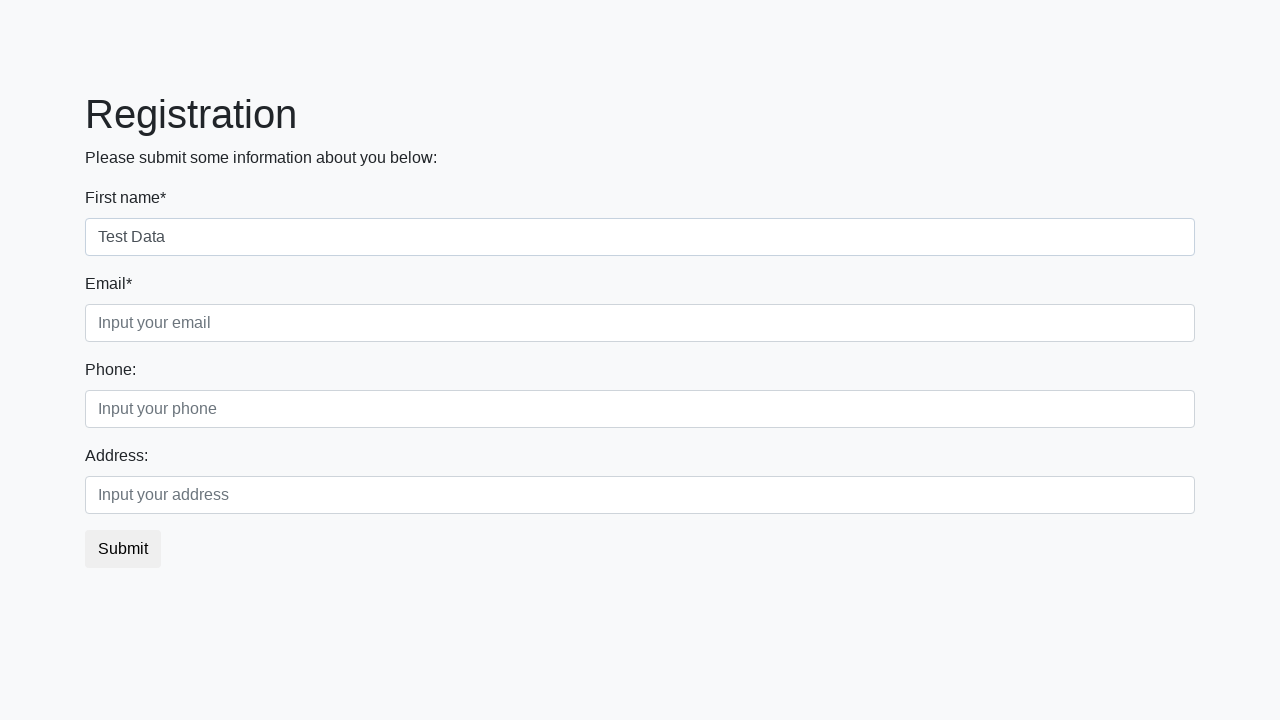

Filled a required input field with 'Test Data' on div.first_block input >> nth=1
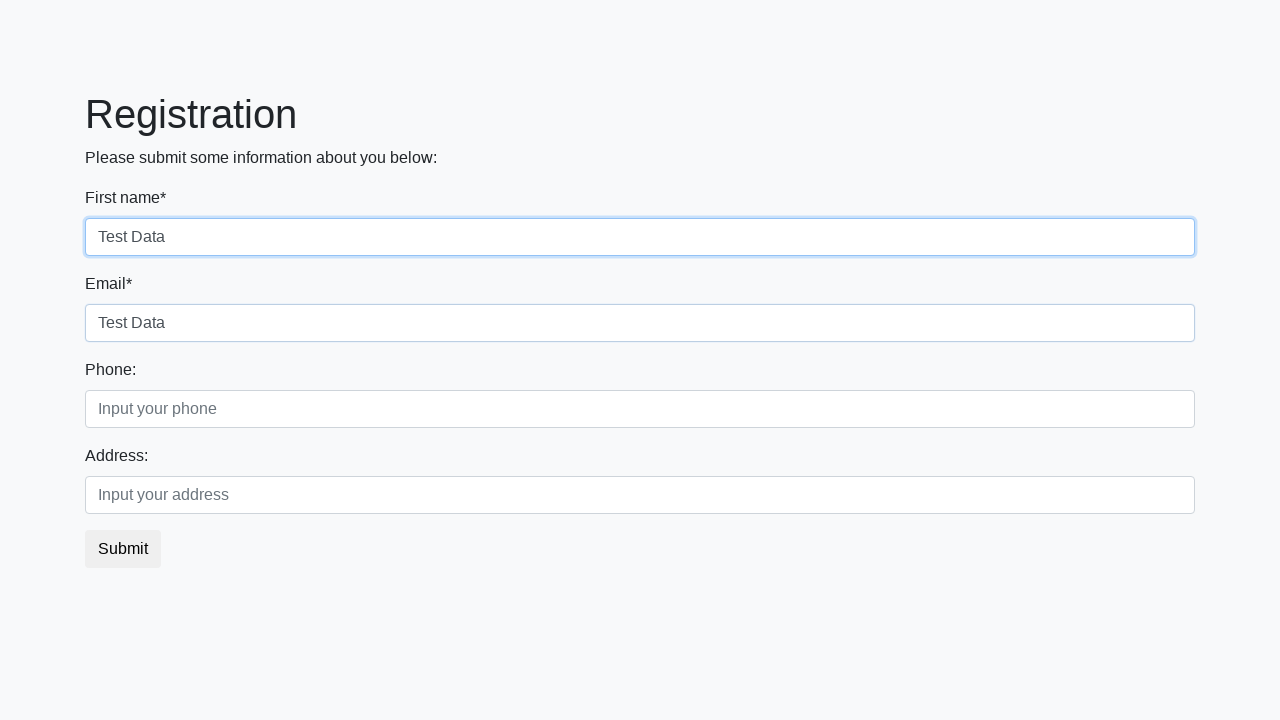

Clicked the submit button to register at (123, 549) on .btn
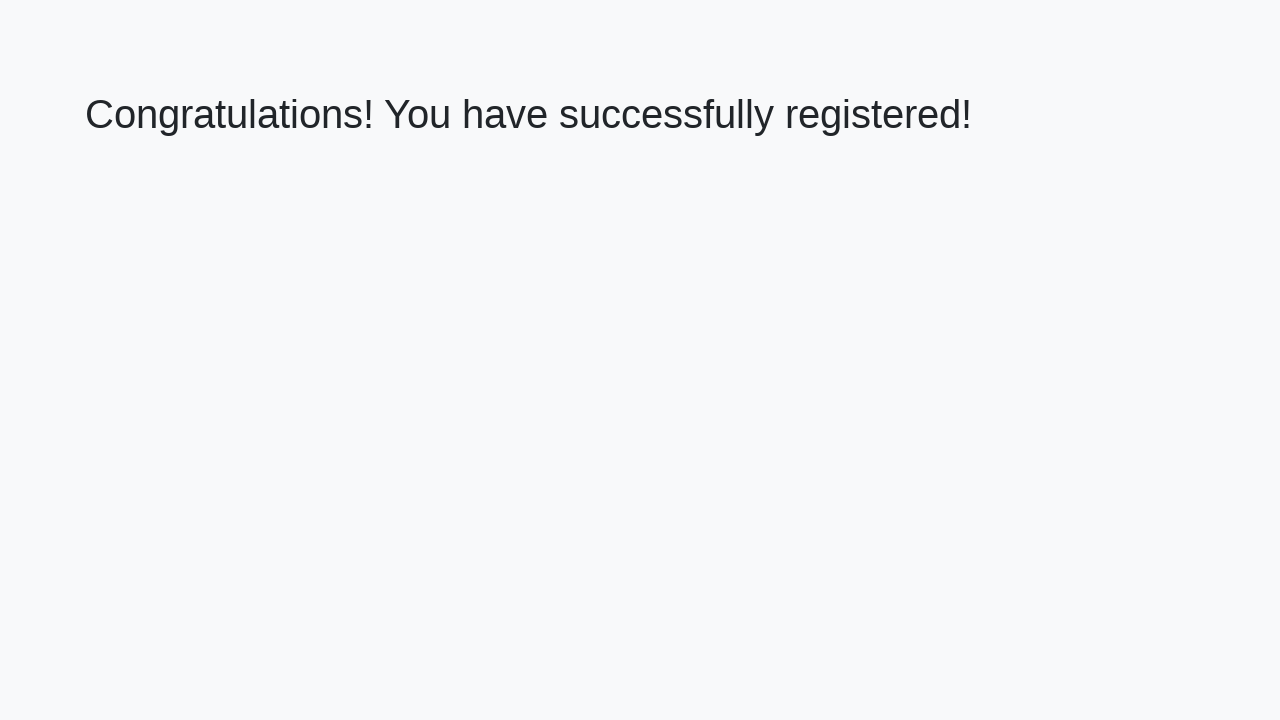

Success message heading loaded
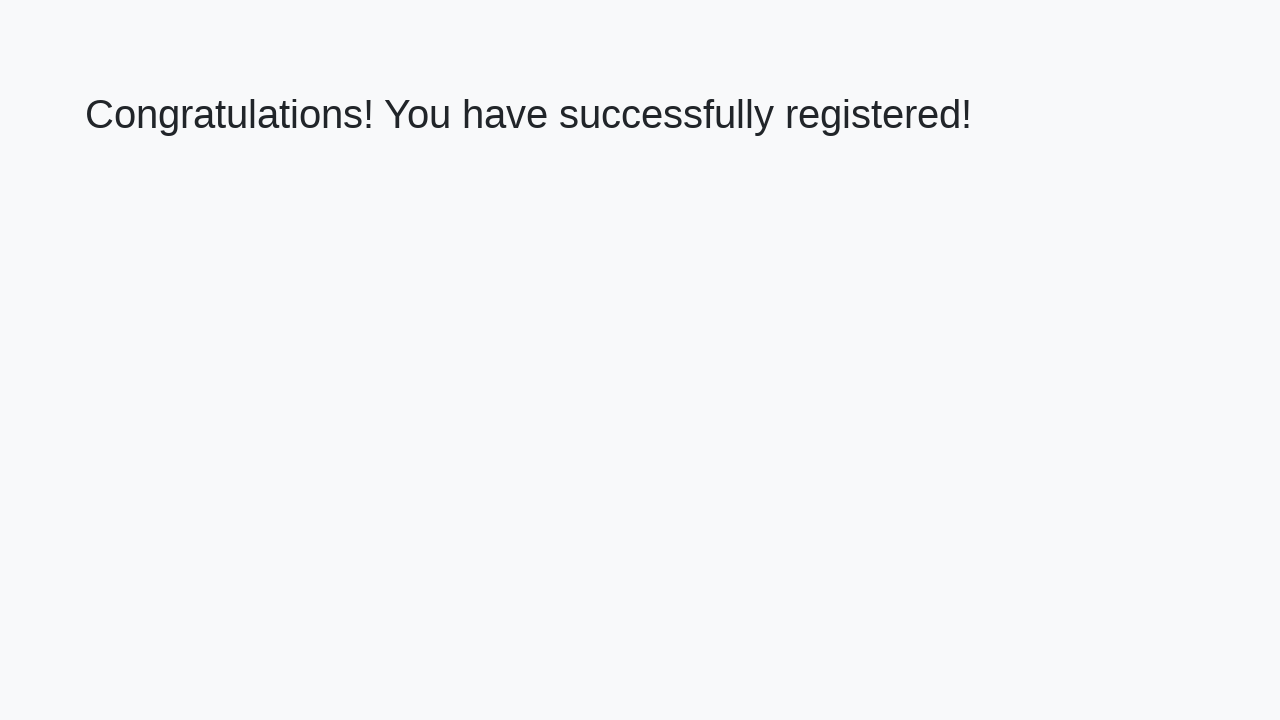

Retrieved success message text
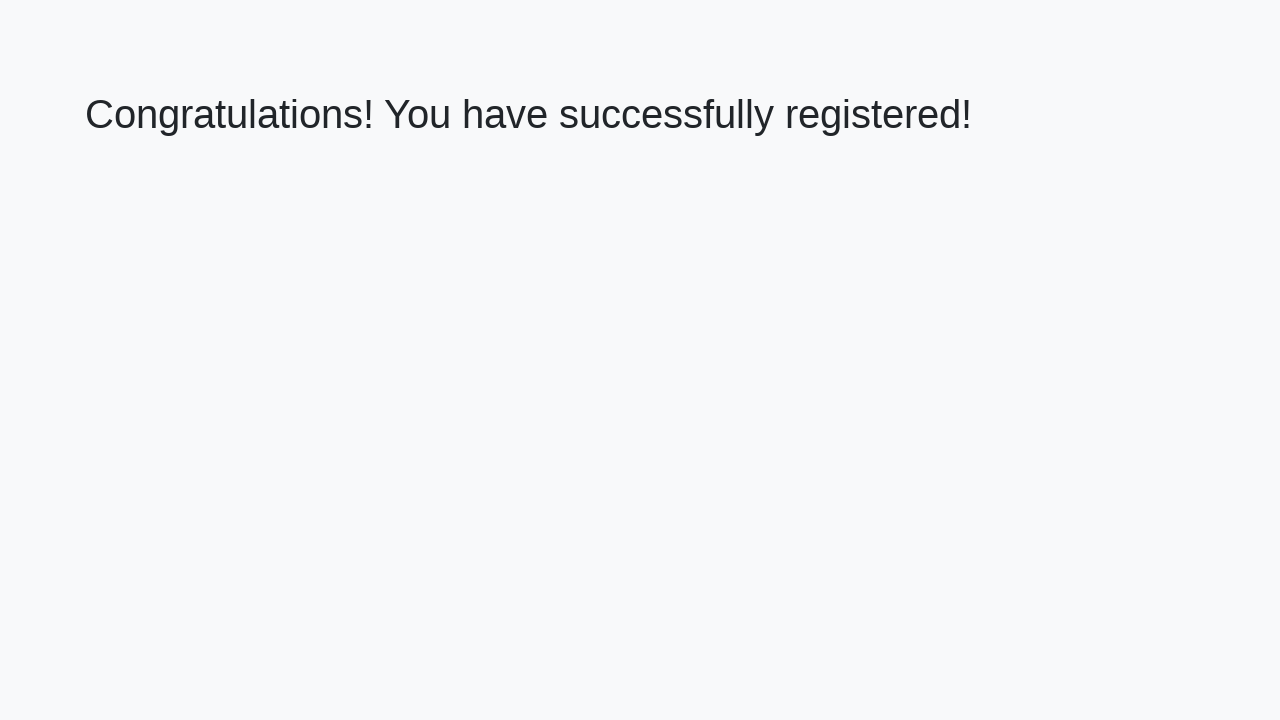

Verified successful registration message
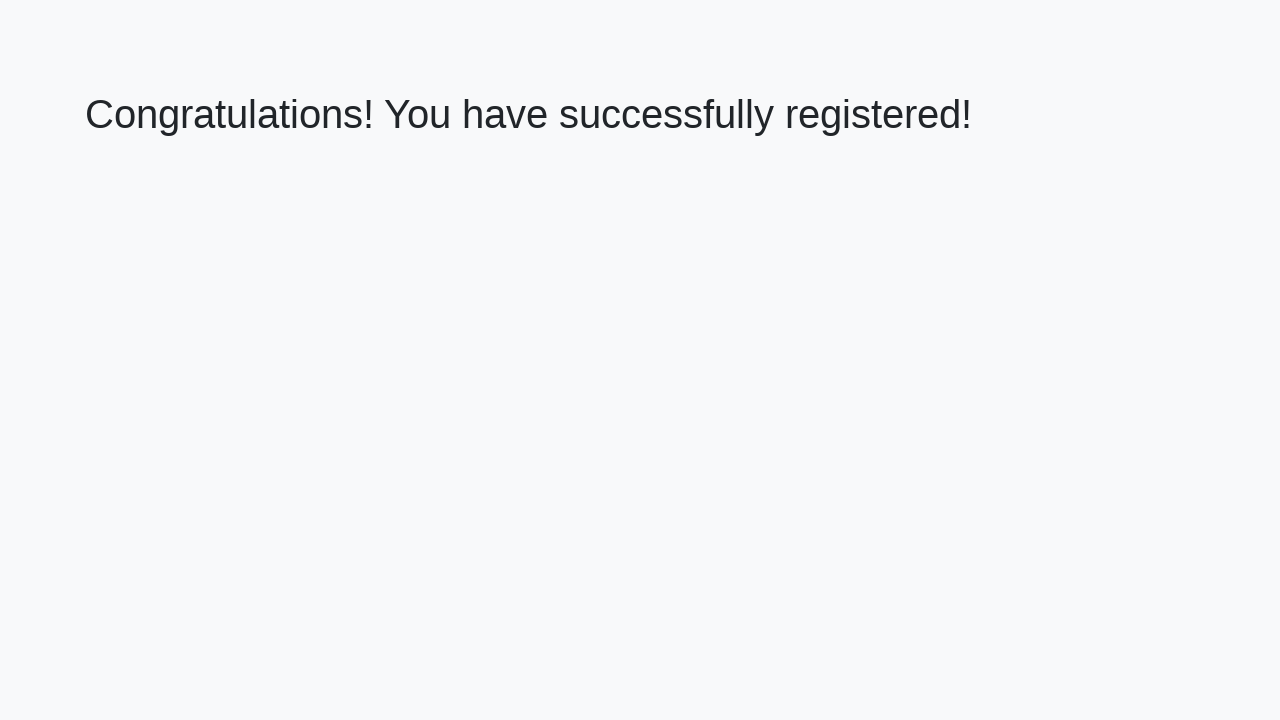

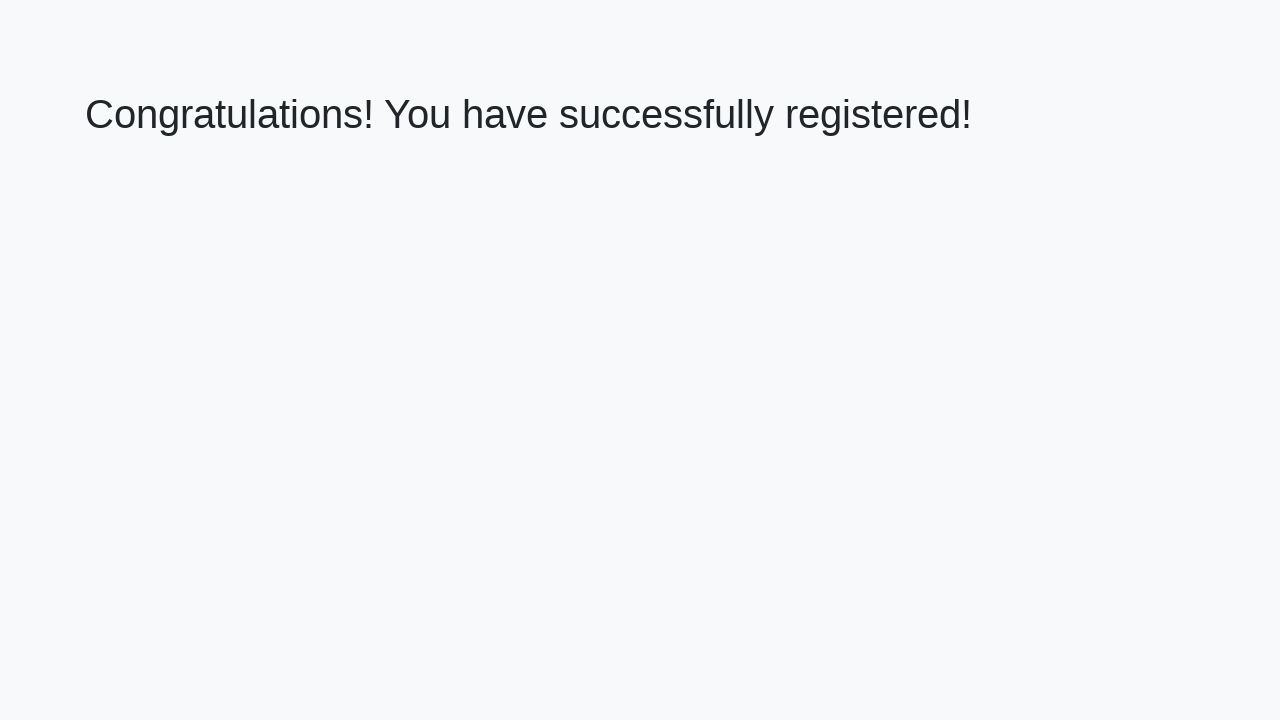